Tests confirmation alert handling by clicking a button that triggers a confirm dialog and dismissing it

Starting URL: https://demoqa.com/alerts

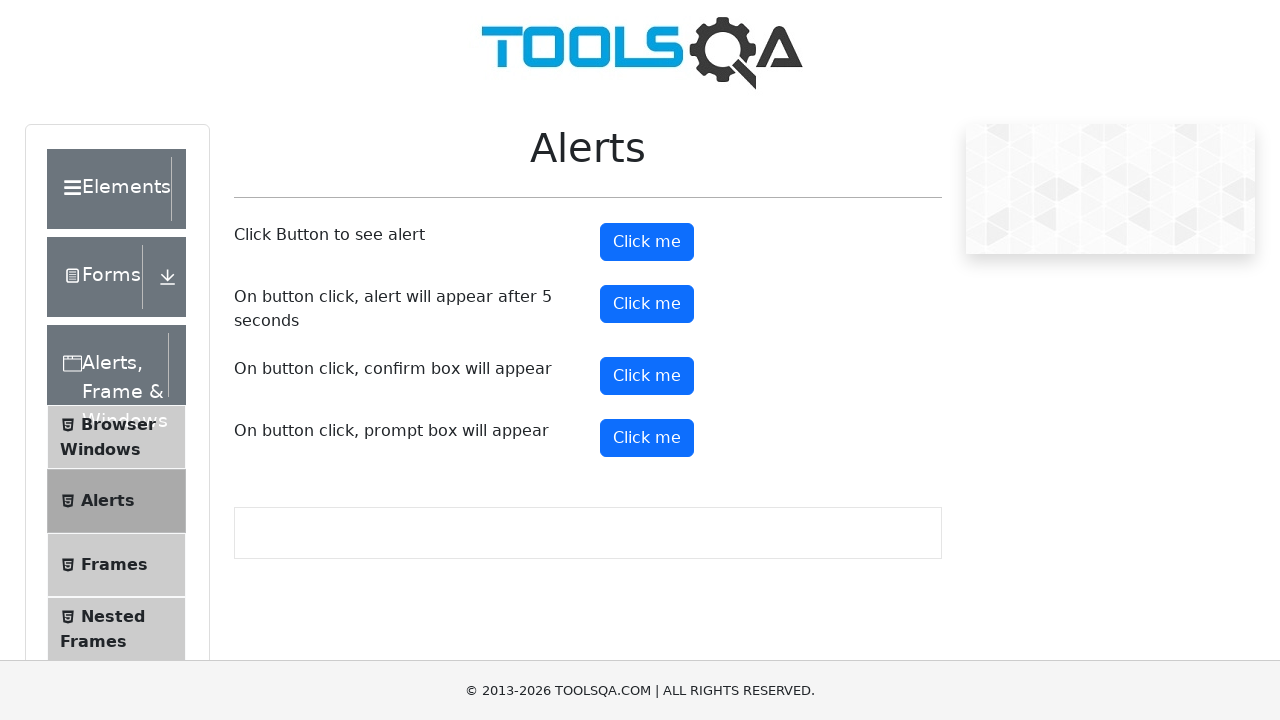

Set up dialog handler to dismiss confirmation alerts
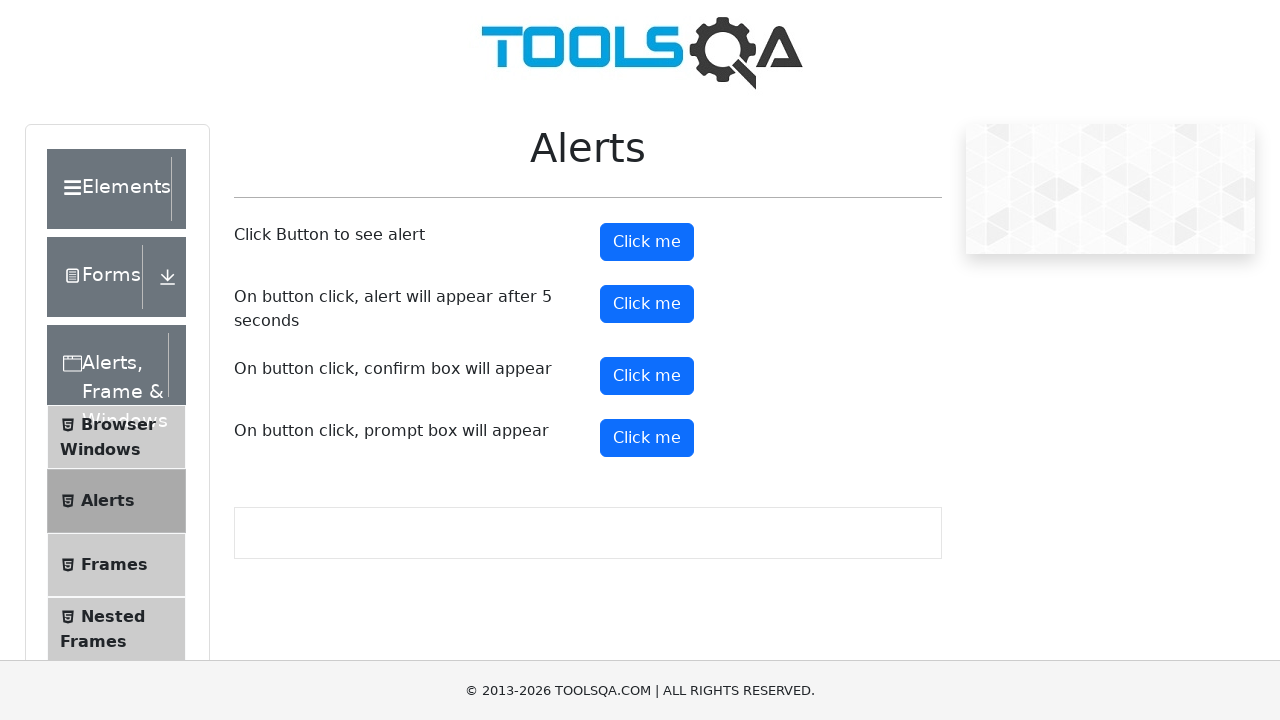

Clicked confirmation button to trigger alert at (647, 376) on #confirmButton
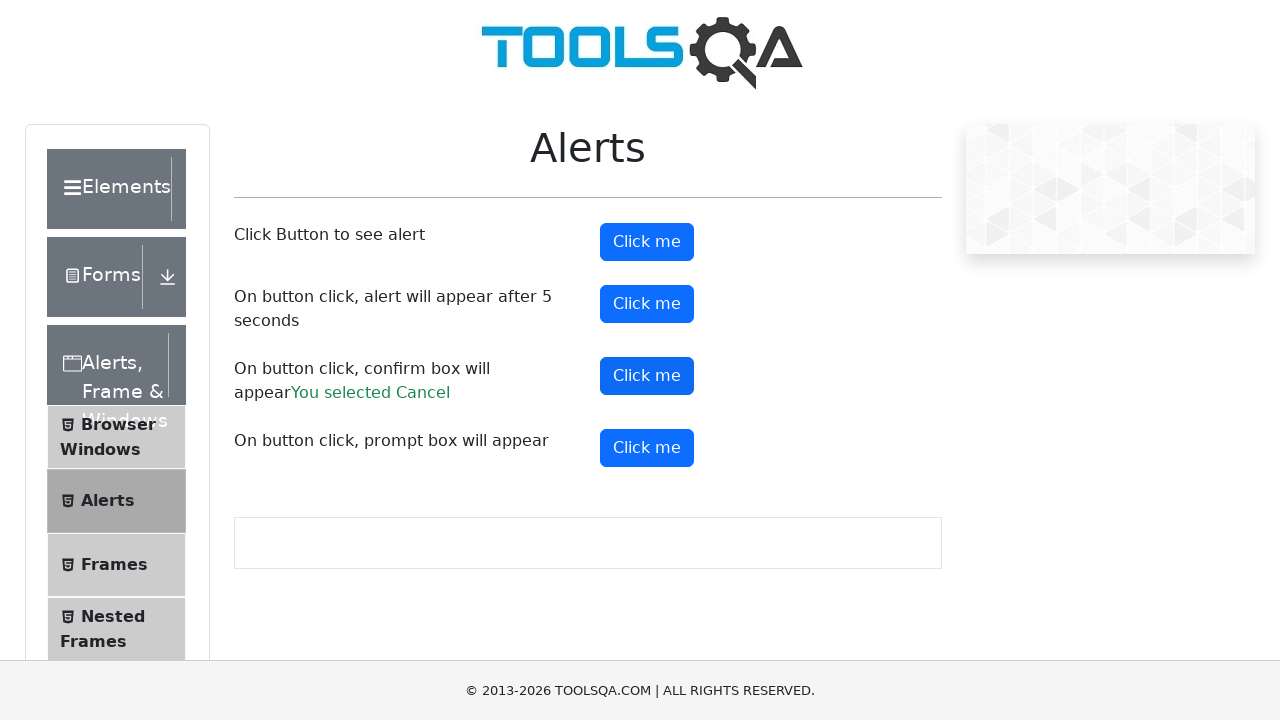

Confirmation result message appeared after dismissing alert
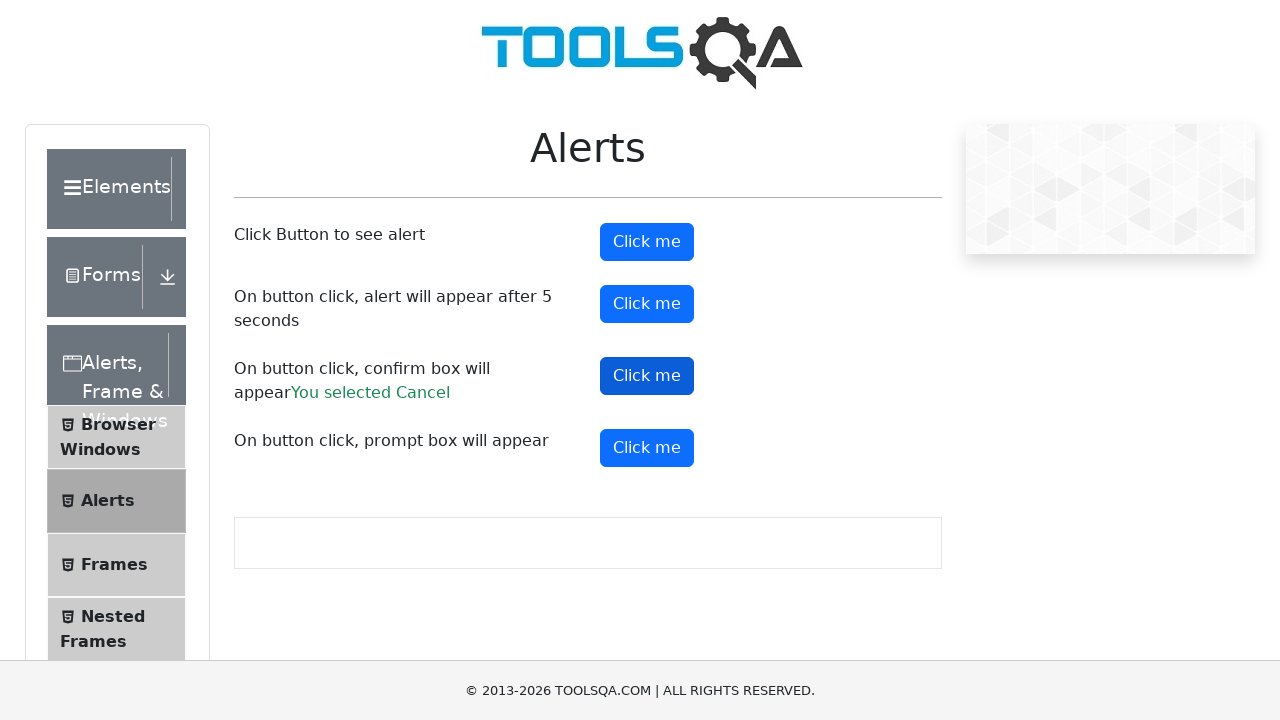

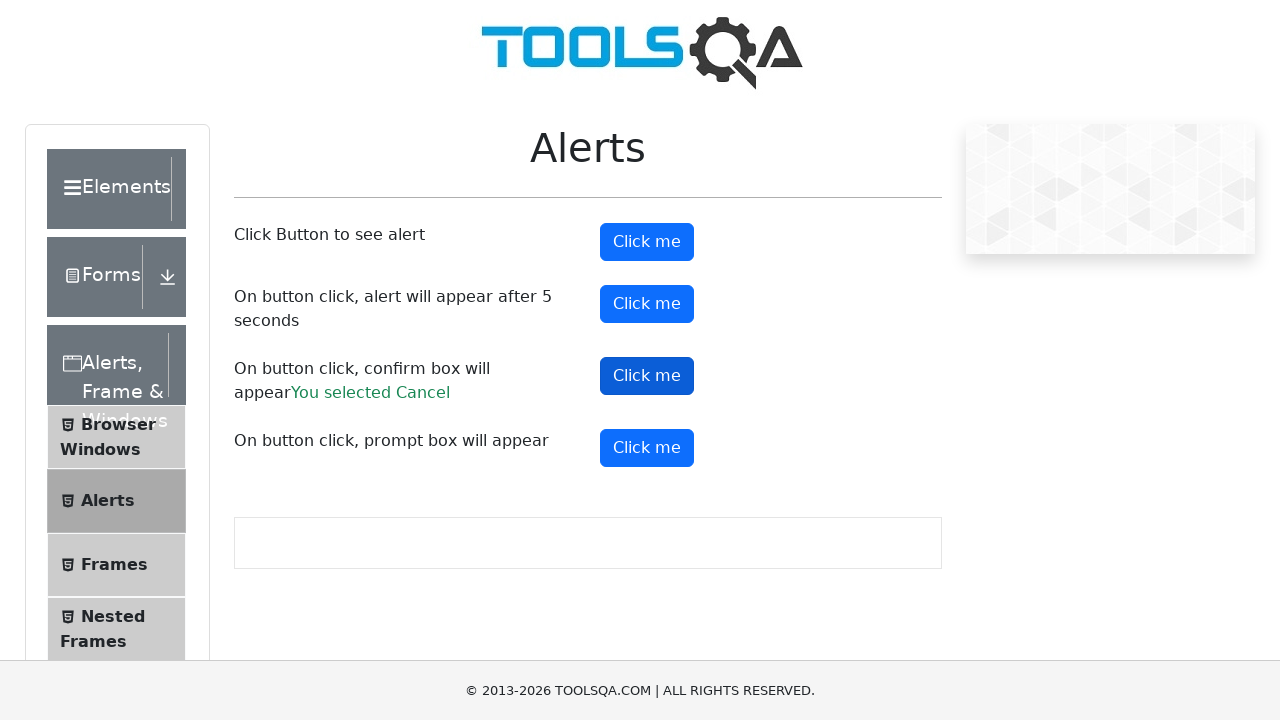